Tests browser window maximization and minimization on the OrangeHRM homepage, then verifies the page title contains "Orange" and URL contains "orangehrm"

Starting URL: https://www.orangehrm.com/

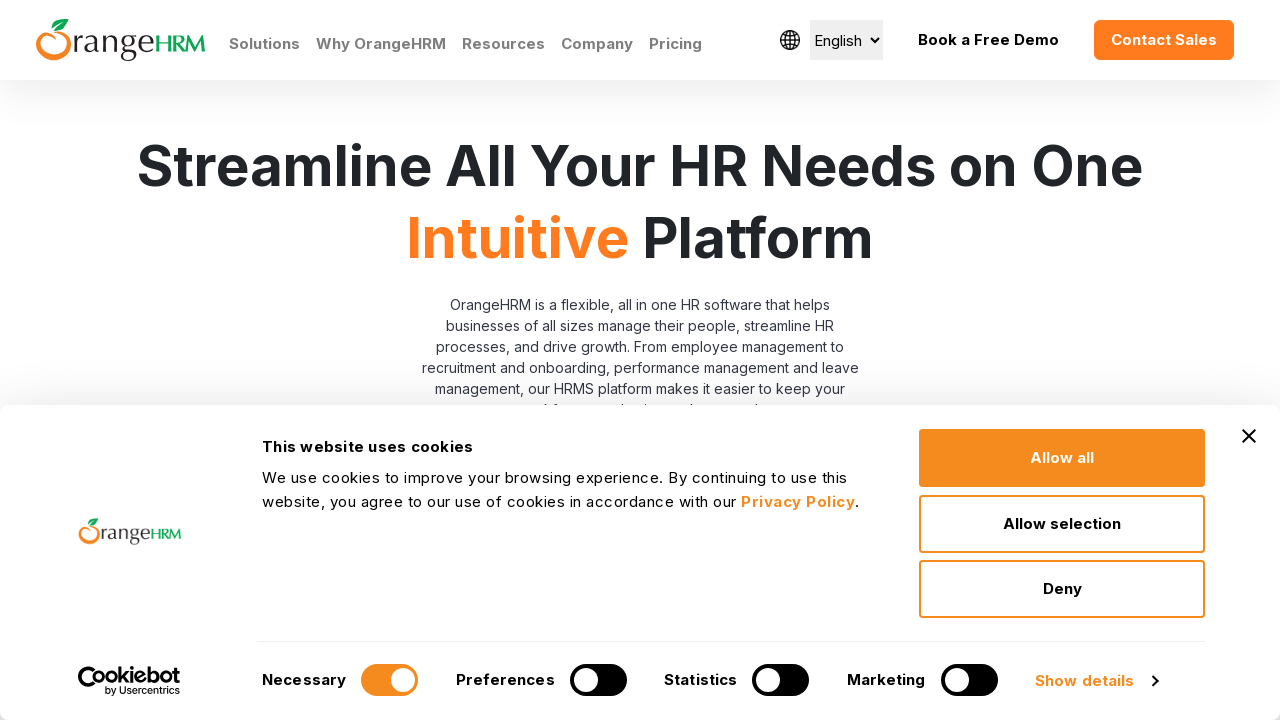

Maximized browser window to 1920x1080
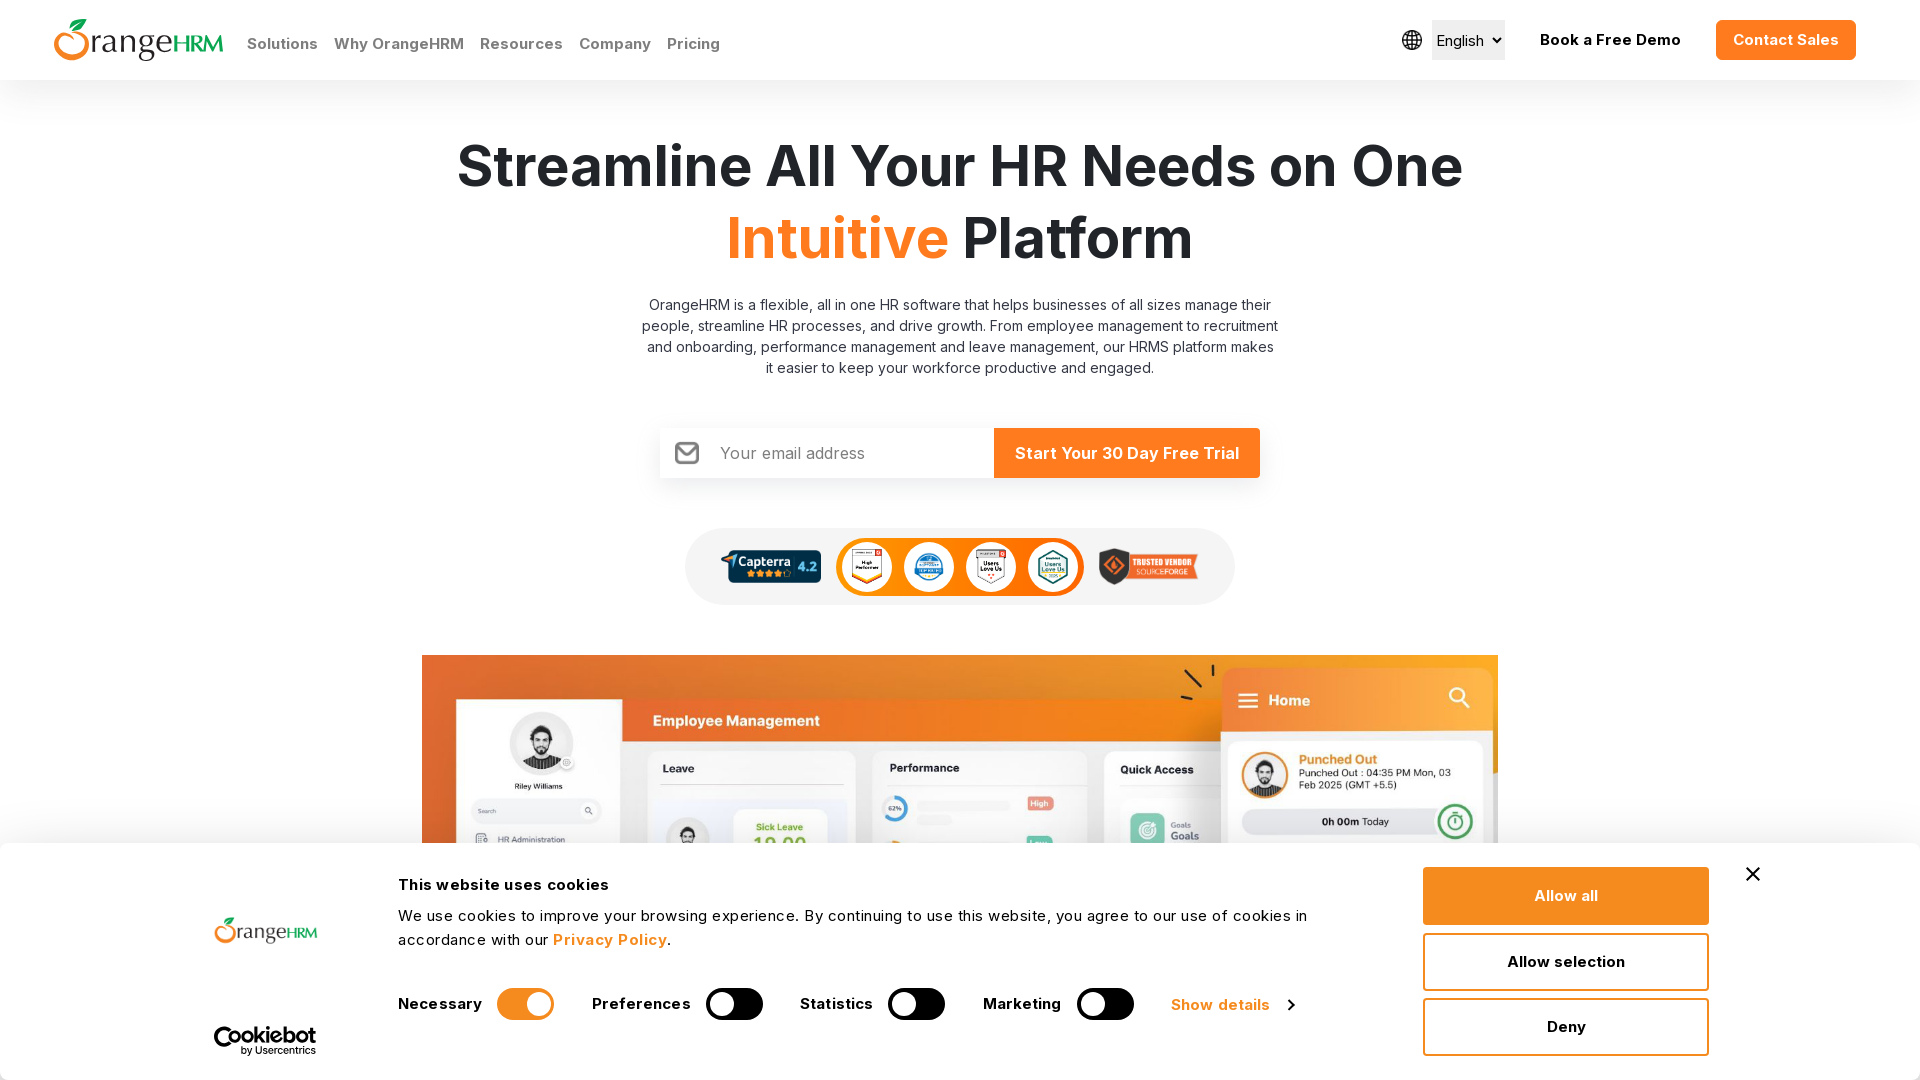

Page loaded - DOM content ready
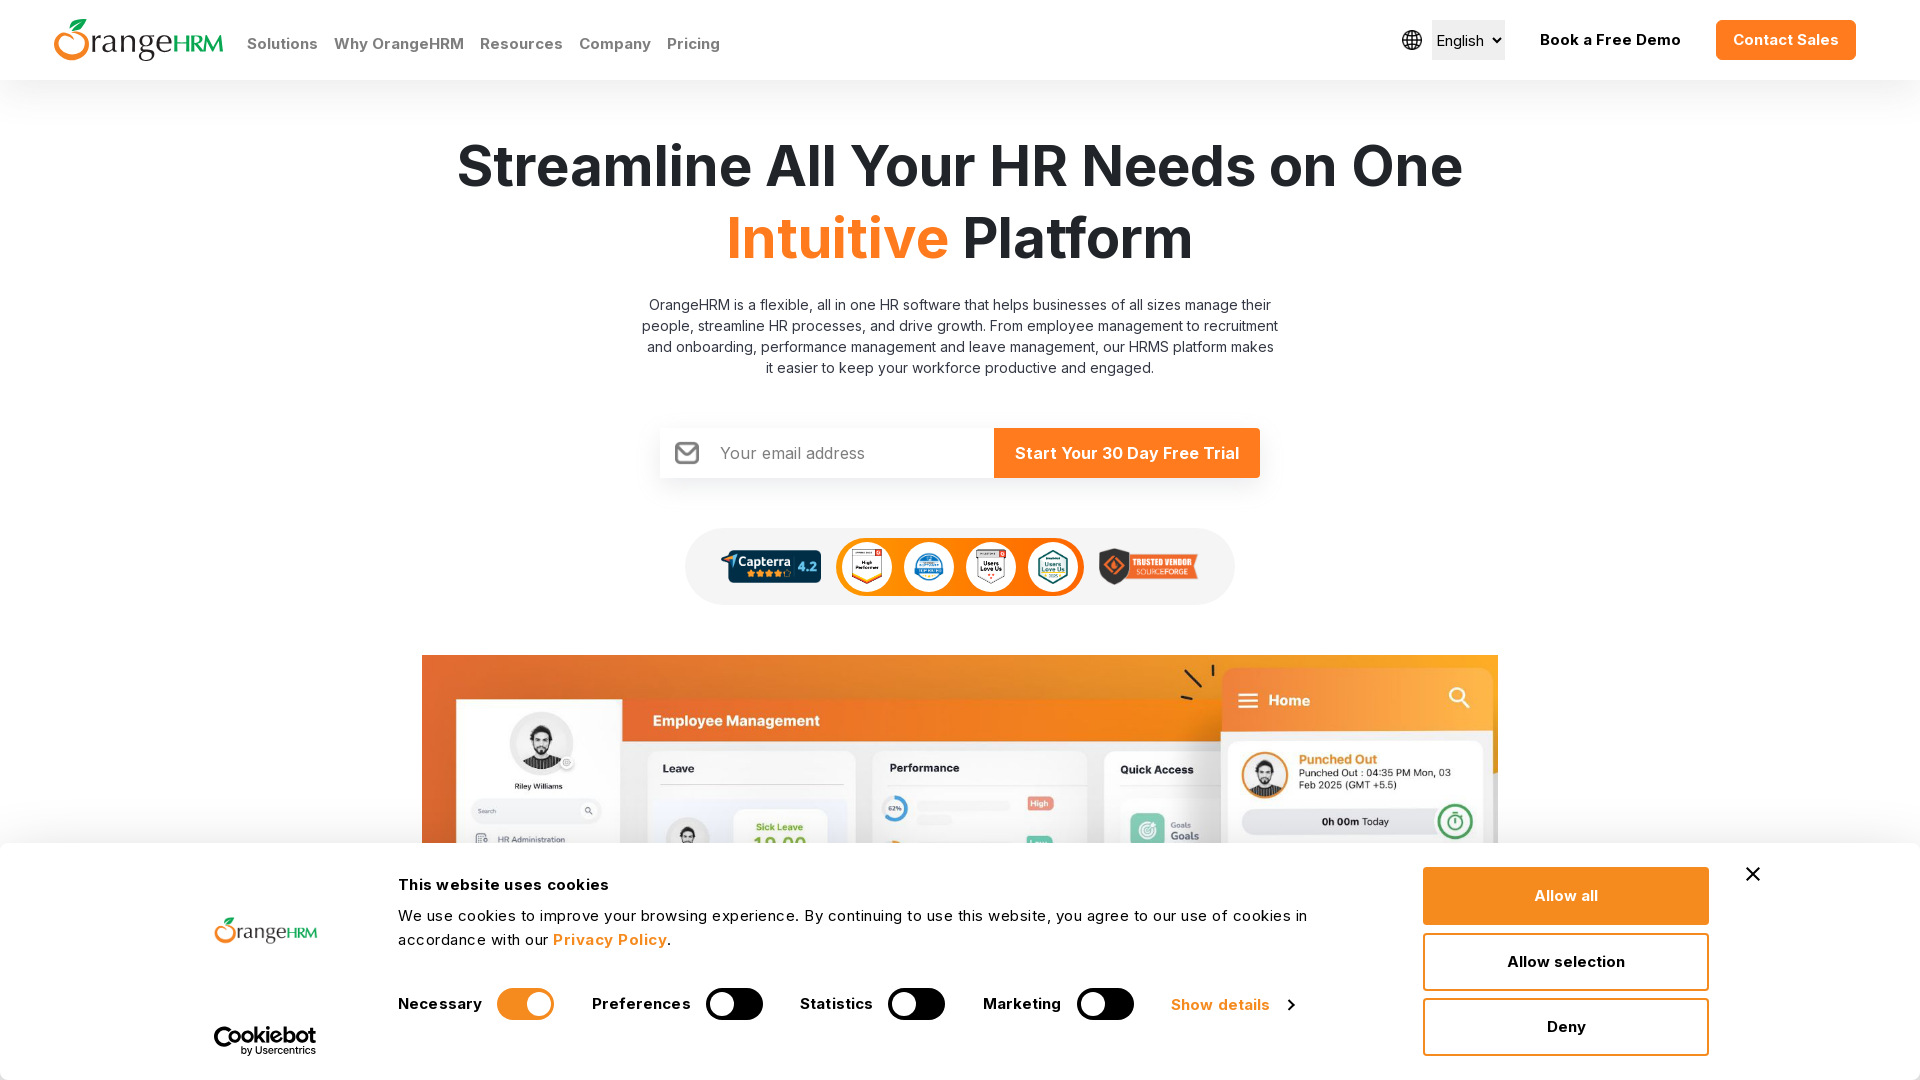

Minimized browser window to 800x600
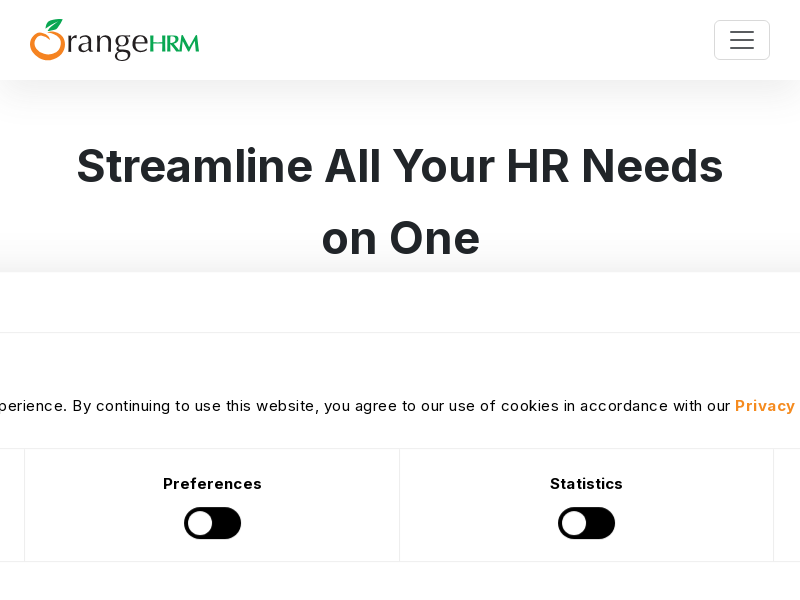

Maximized browser window again to 1920x1080
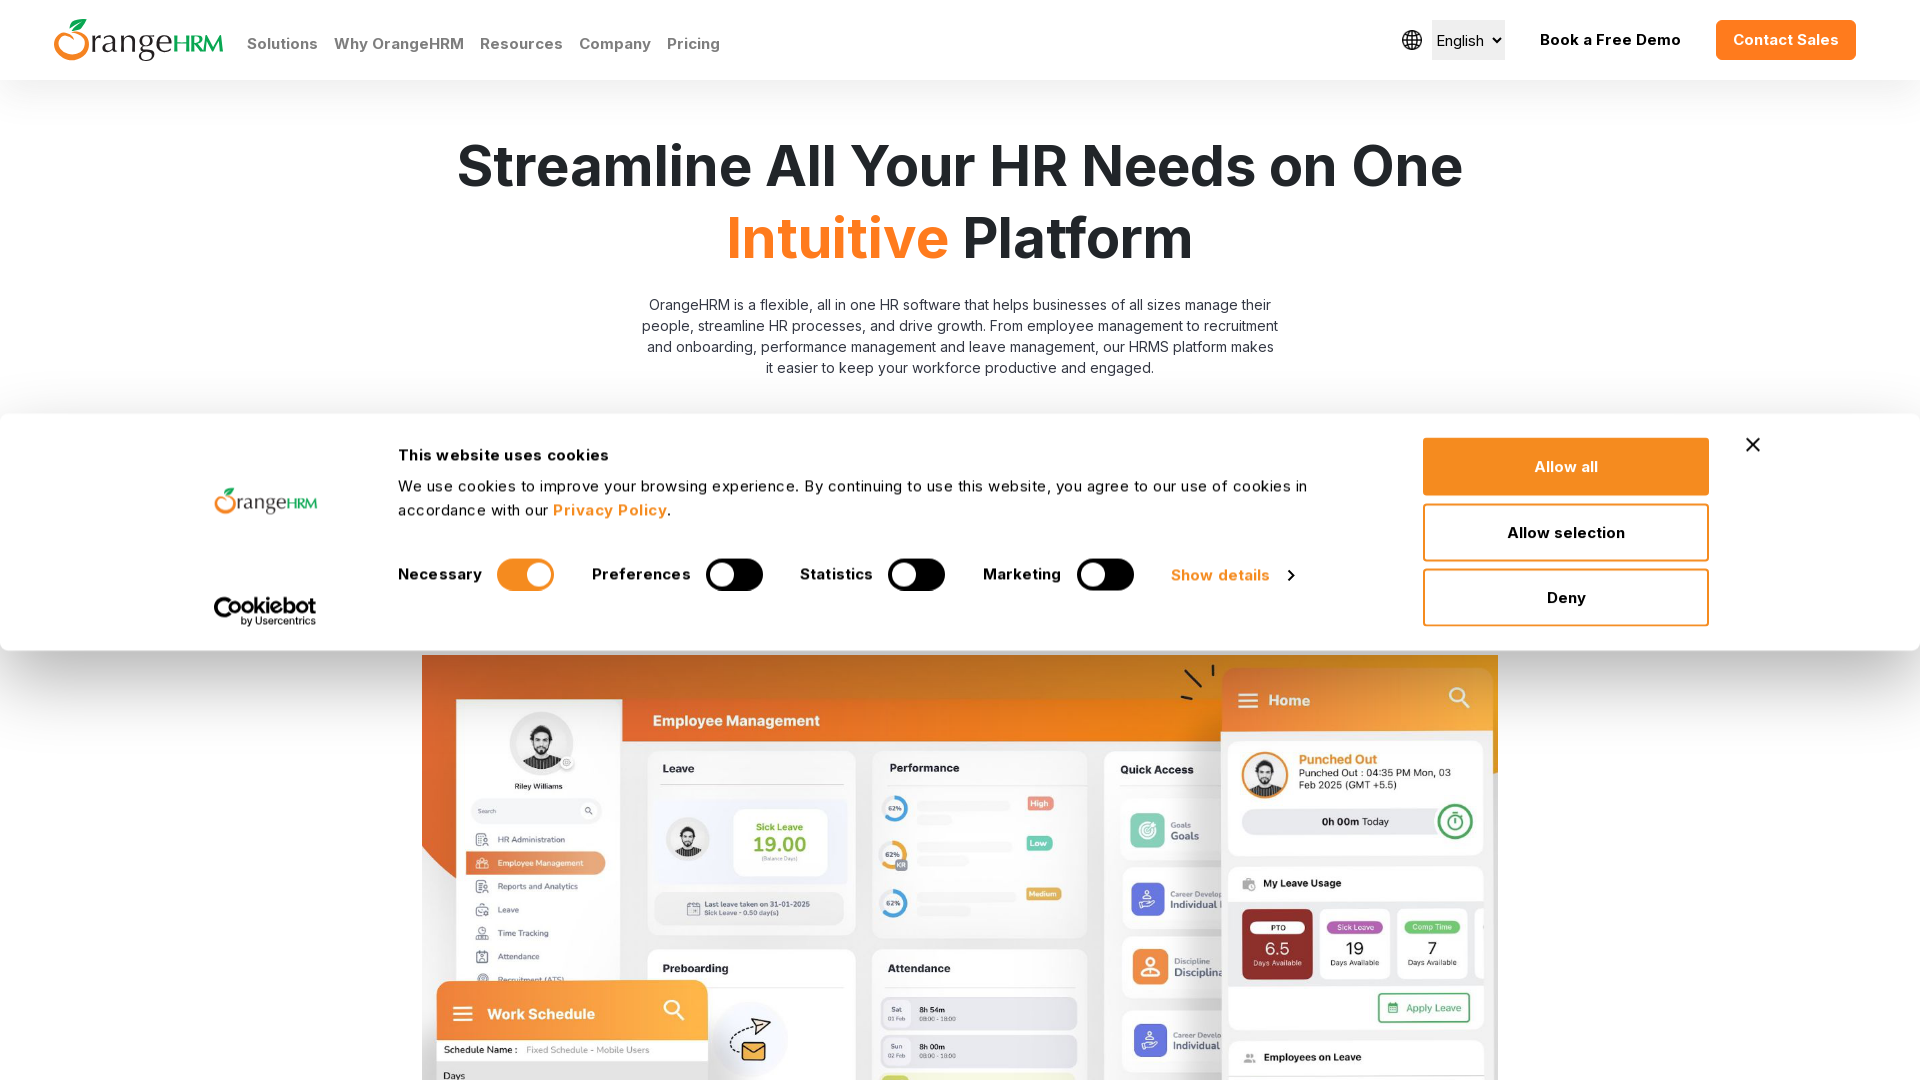

Retrieved page title: 'Human Resources Management Software | HRMS | OrangeHRM'
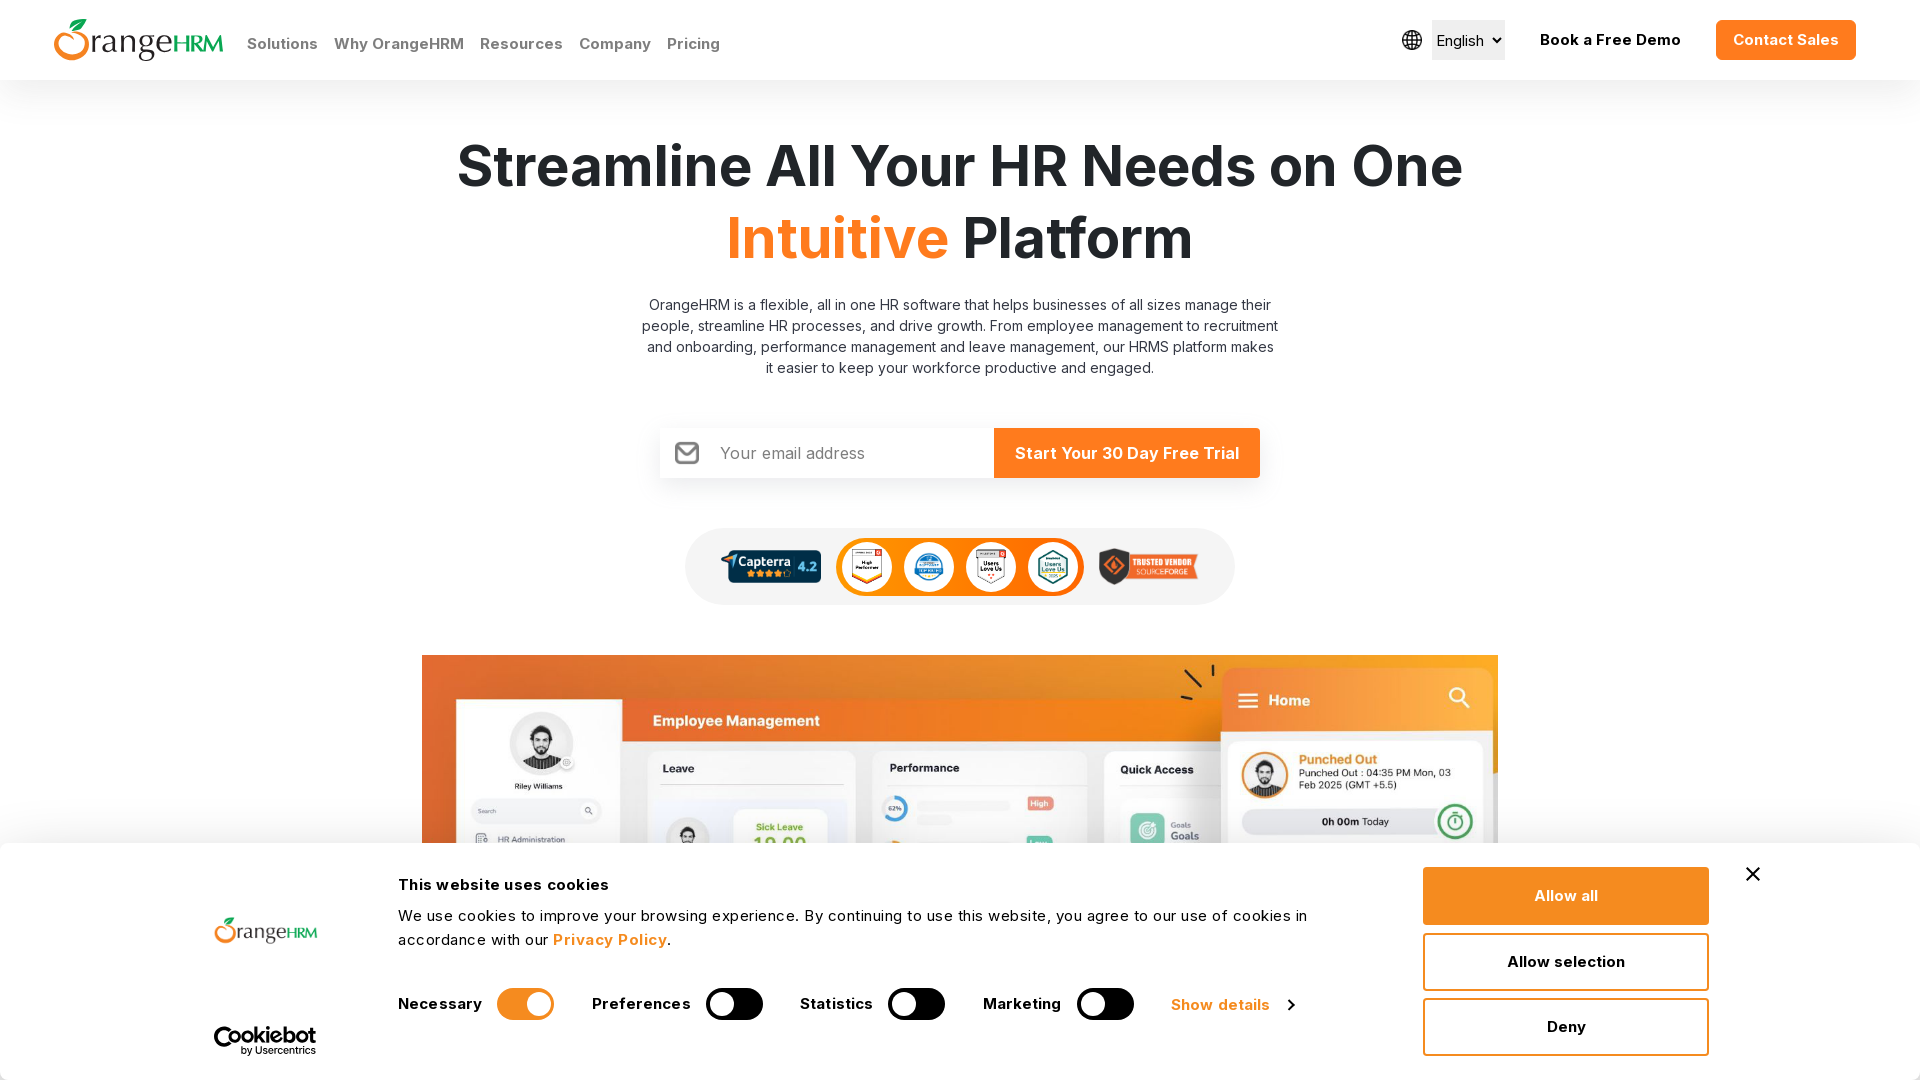

Verified page title contains 'Orange'
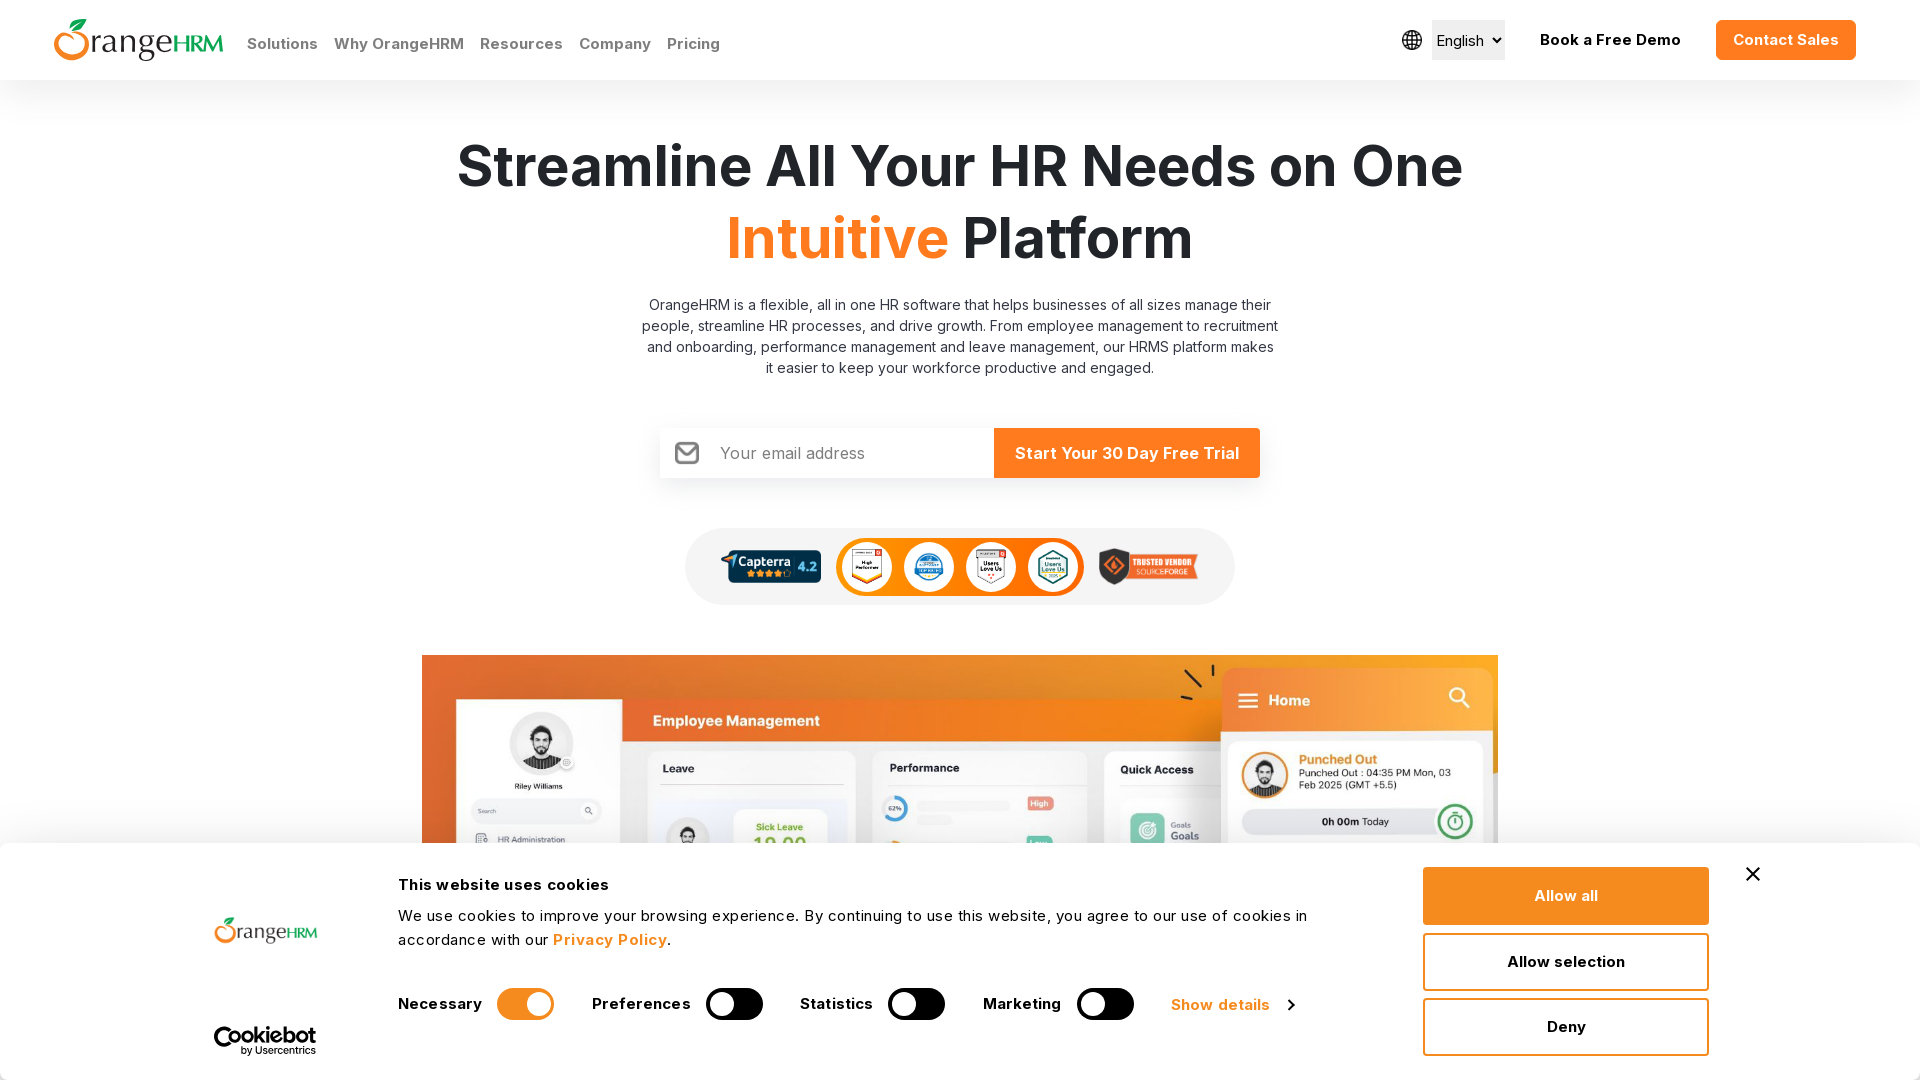

Retrieved page URL: 'https://www.orangehrm.com/'
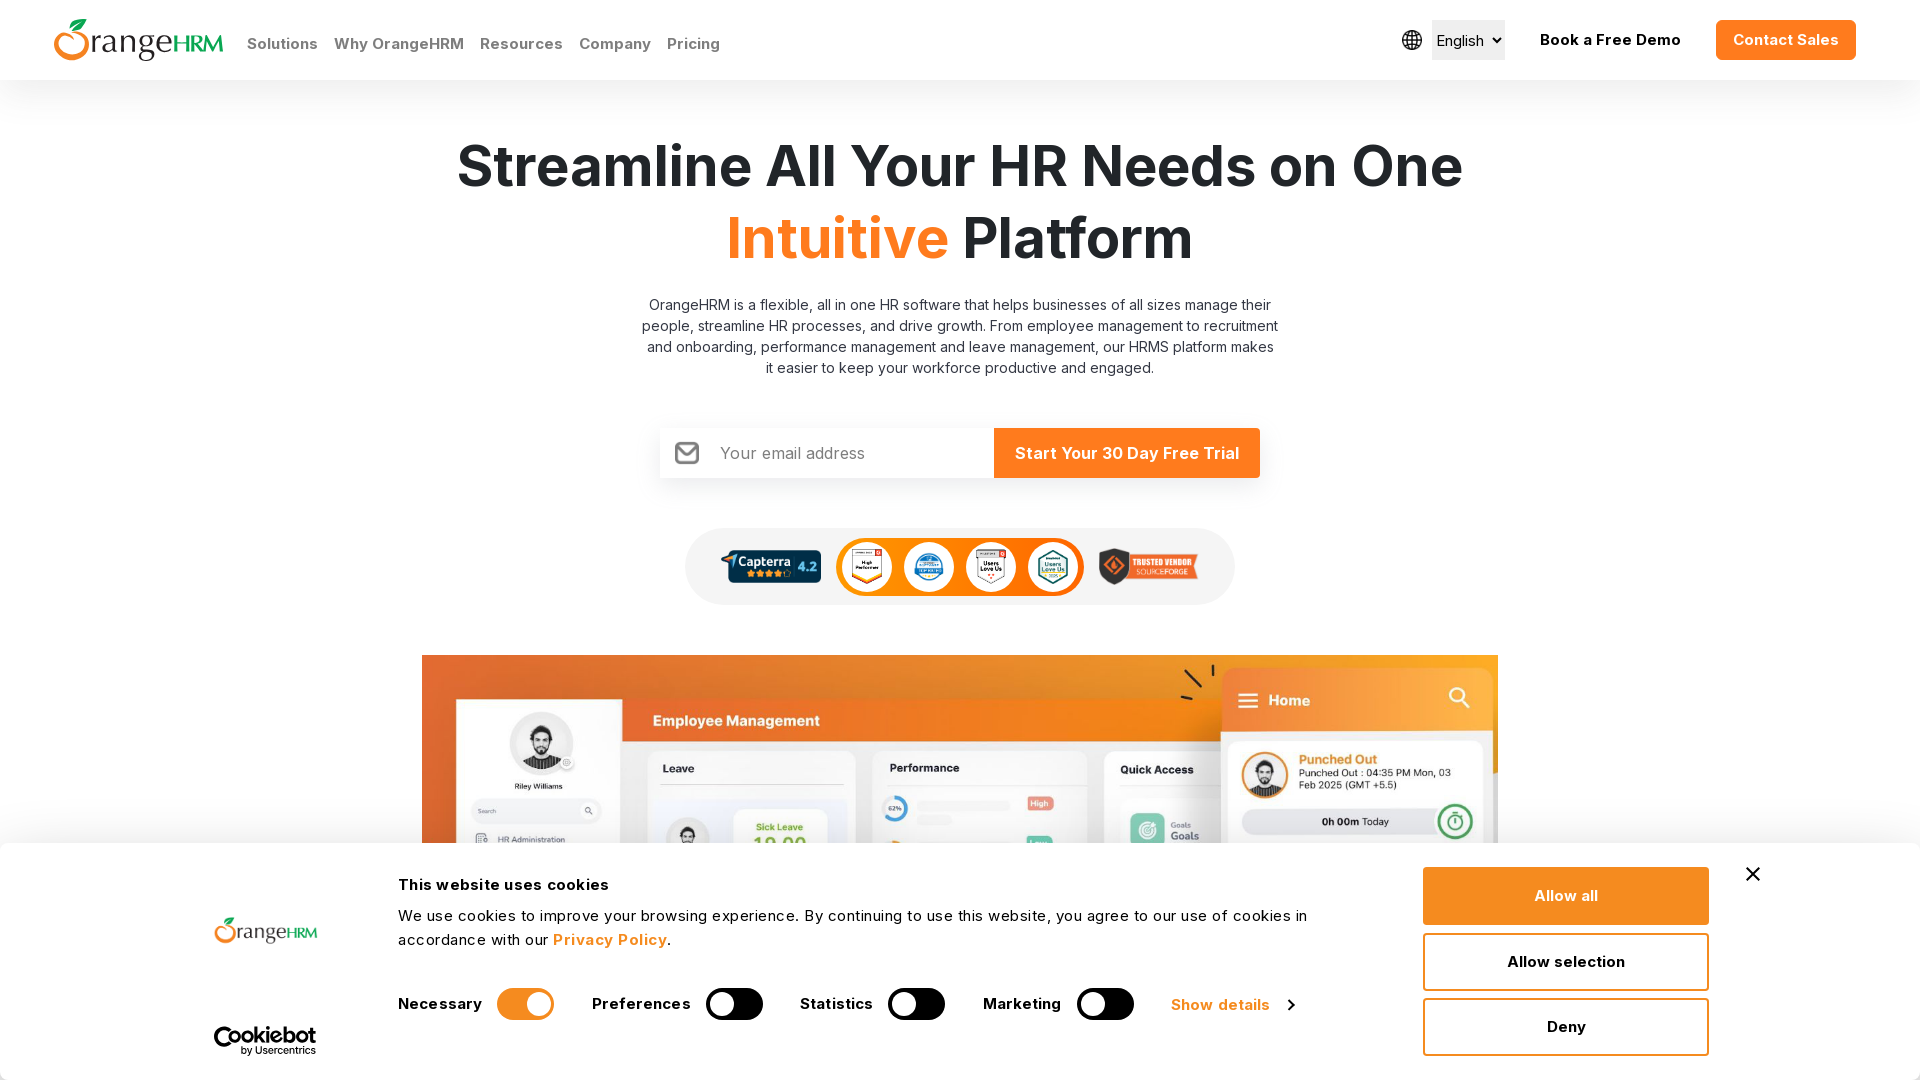

Verified page URL contains 'orangehrm'
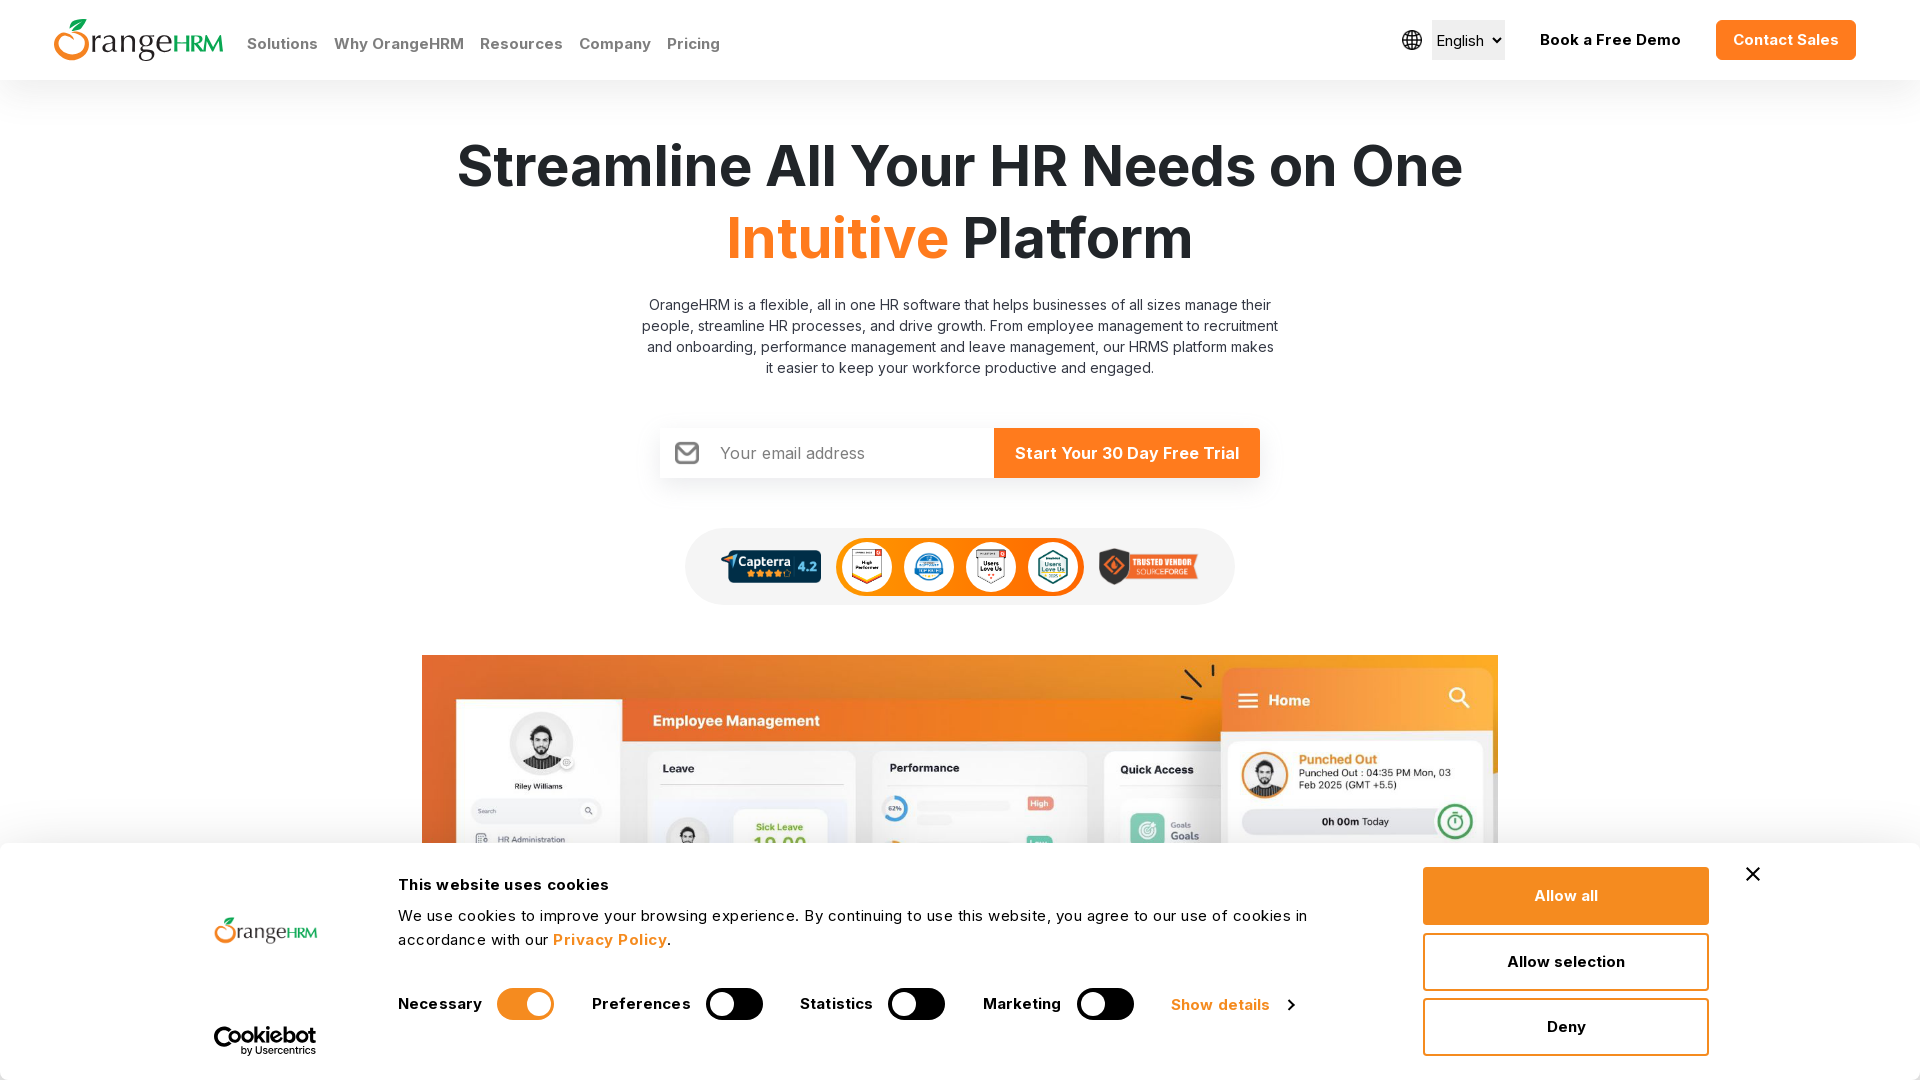

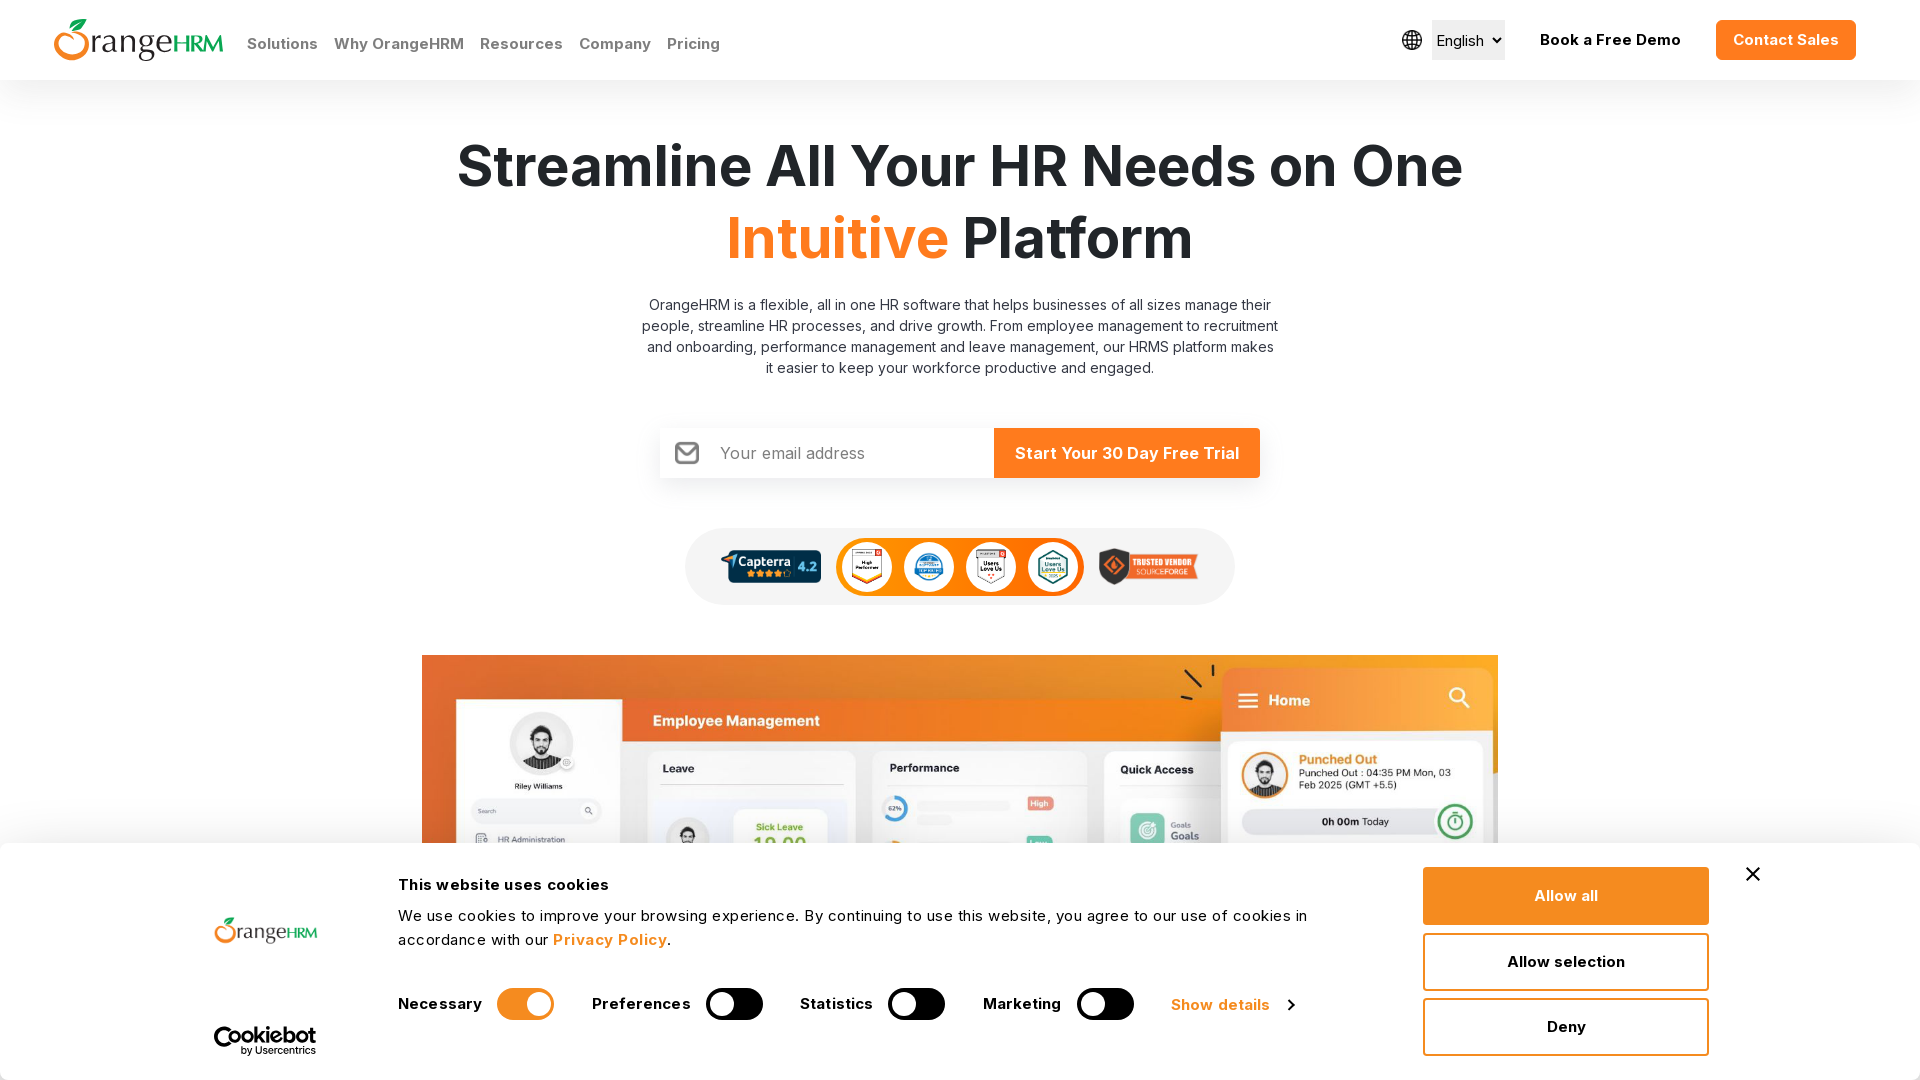